Tests the calendar date picker on Delta.com by opening the departure date picker, navigating to January, and selecting day 20

Starting URL: https://www.delta.com/

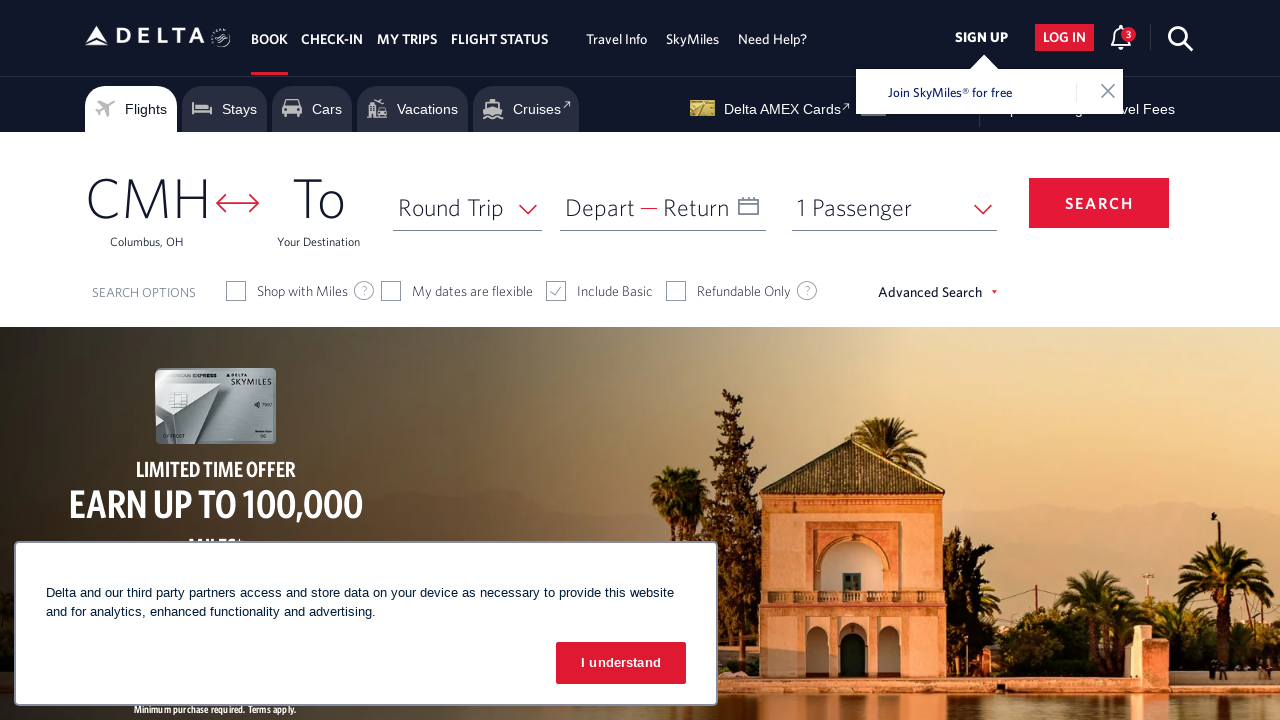

Clicked on 'Depart' button to open departure date picker at (600, 207) on xpath=//span[text()='Depart']
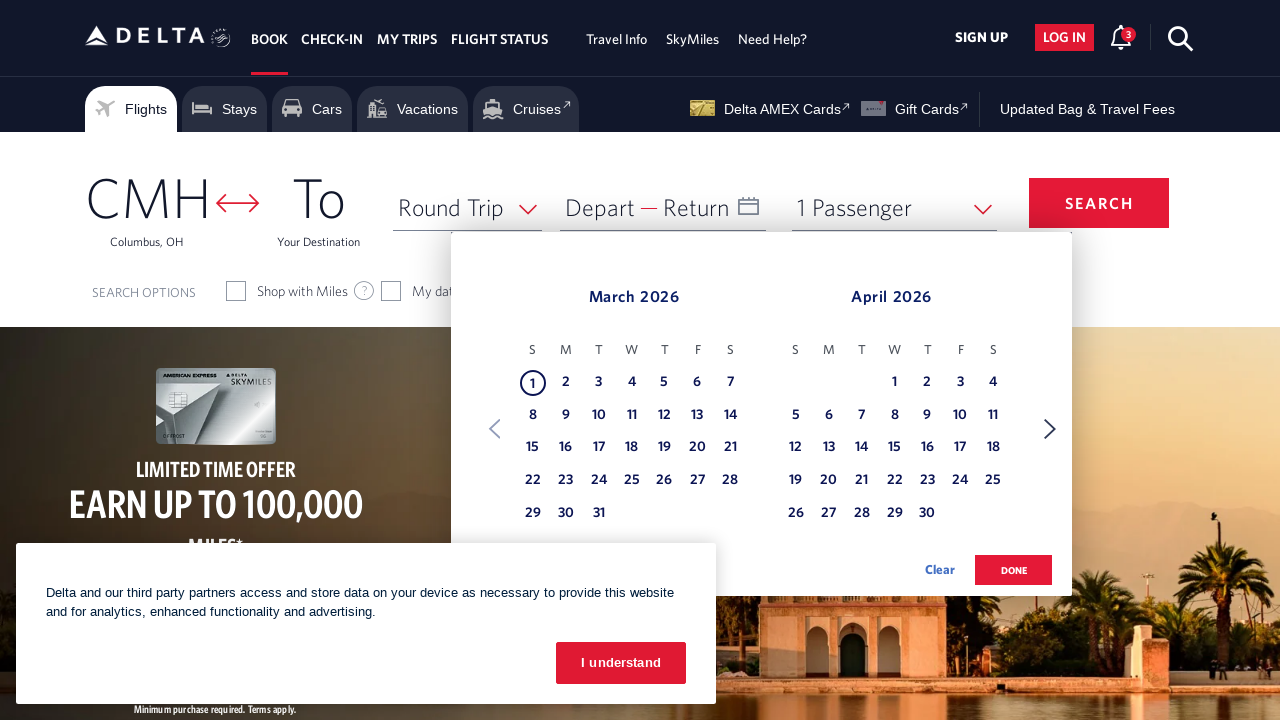

Calendar date picker loaded
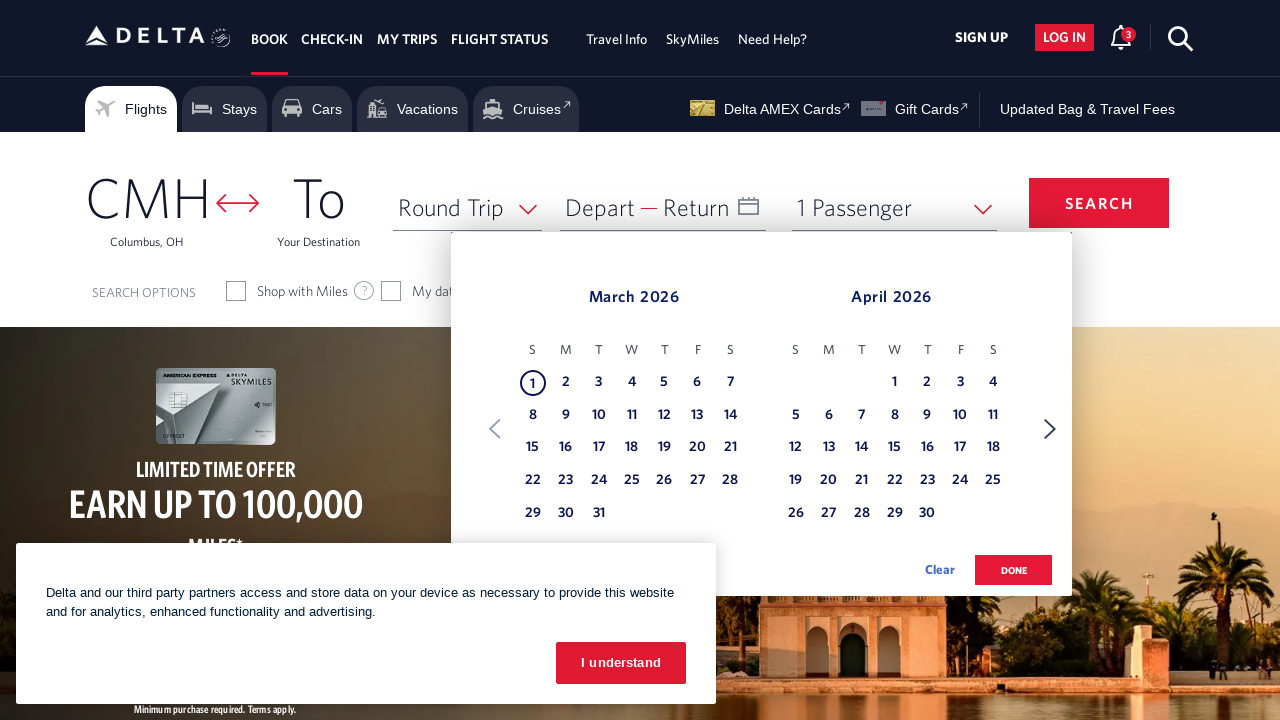

Clicked 'Next' button to navigate to next month at (1050, 429) on xpath=//span[text()='Next']
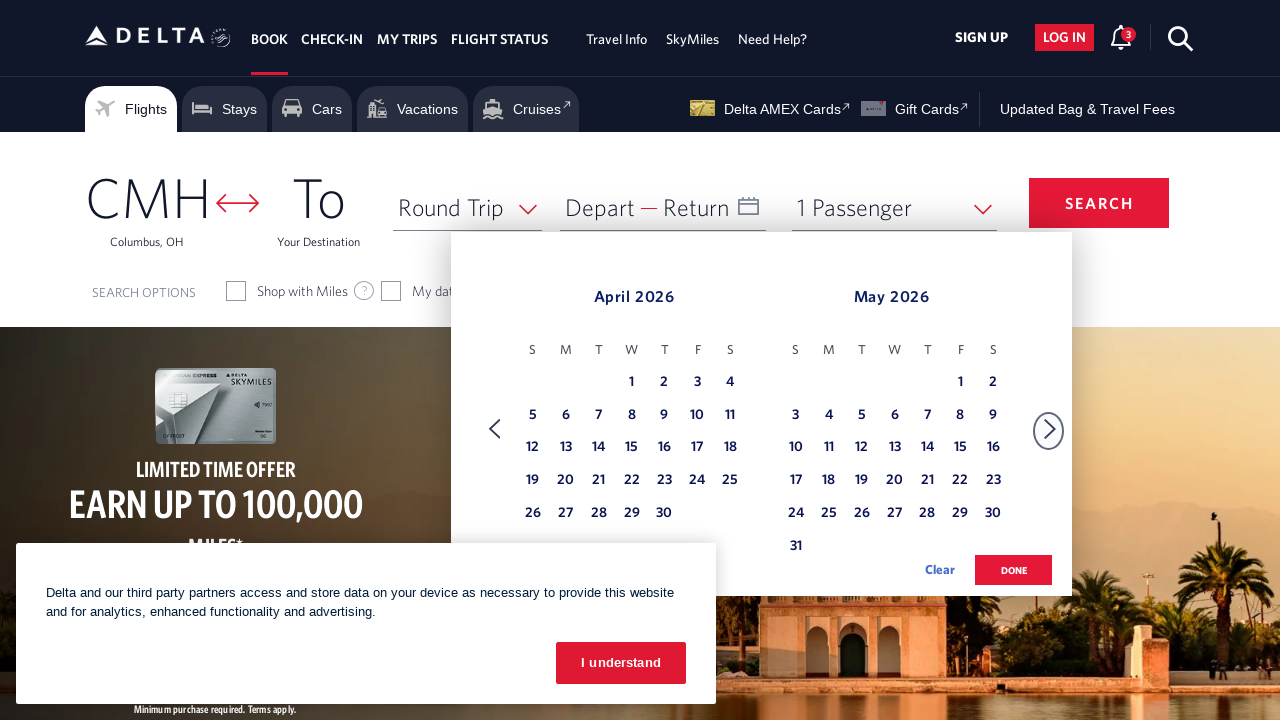

Waited for calendar to update
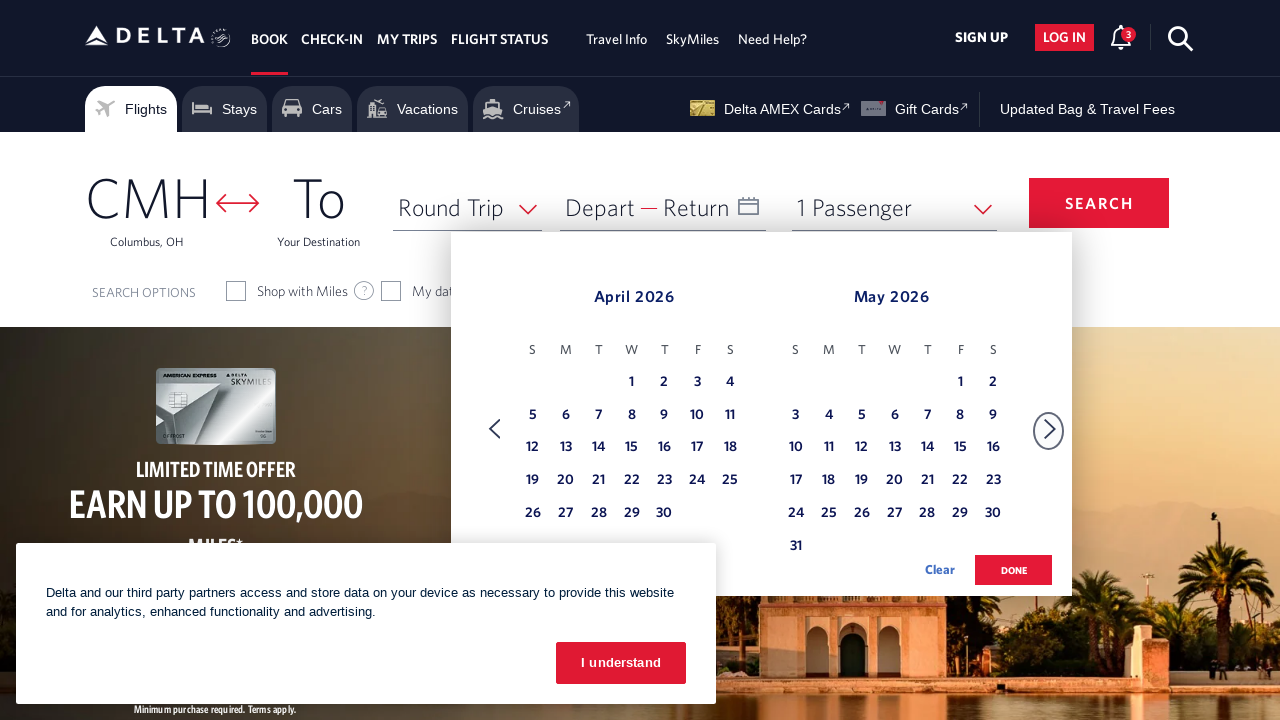

Clicked 'Next' button to navigate to next month at (1050, 429) on xpath=//span[text()='Next']
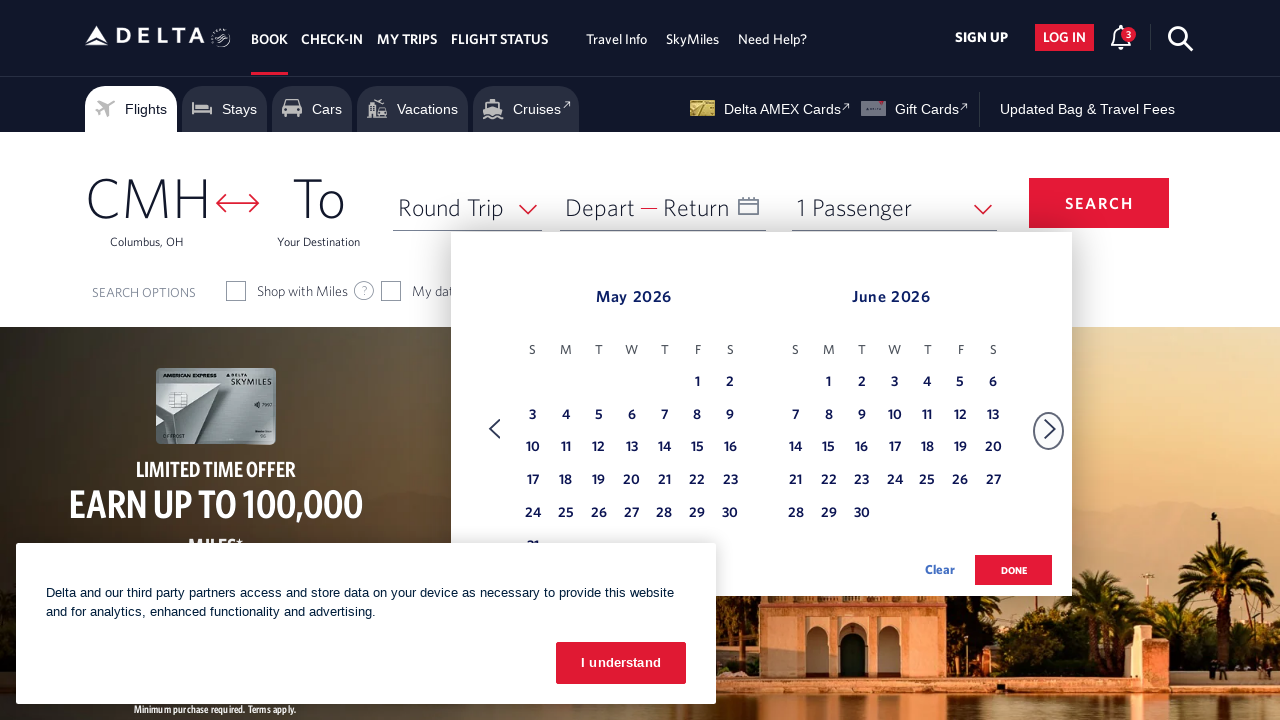

Waited for calendar to update
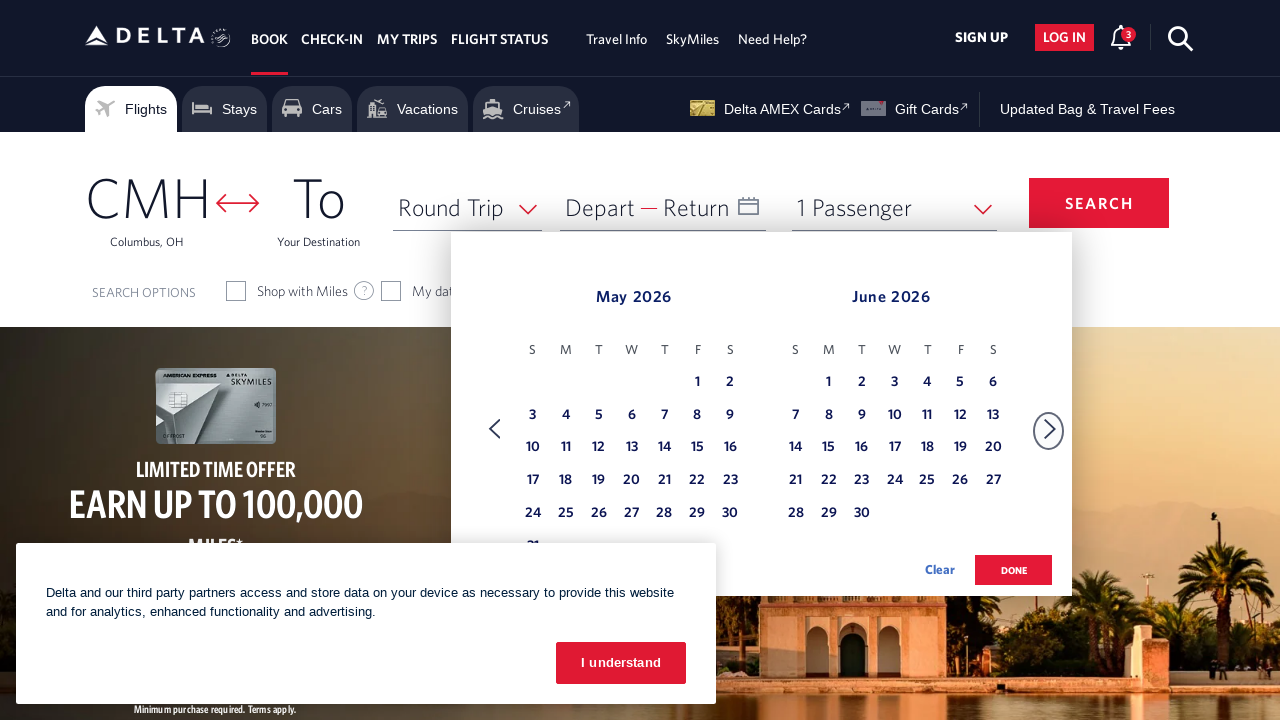

Clicked 'Next' button to navigate to next month at (1050, 429) on xpath=//span[text()='Next']
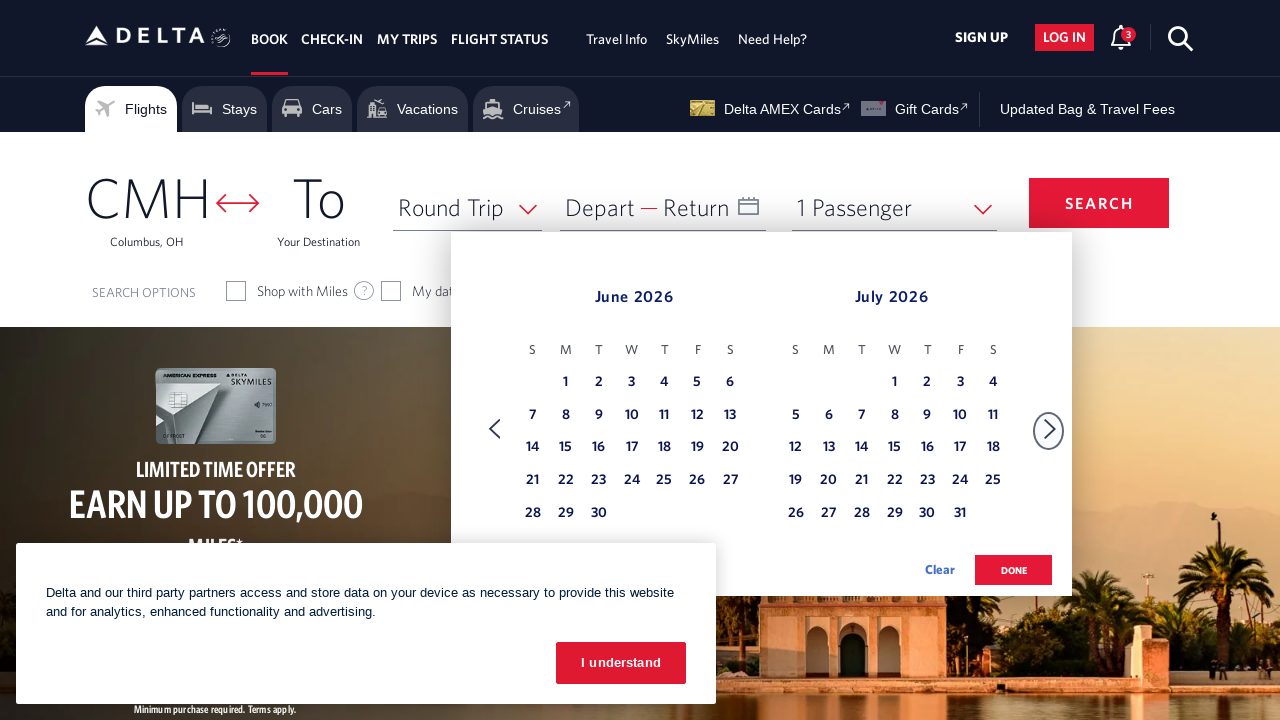

Waited for calendar to update
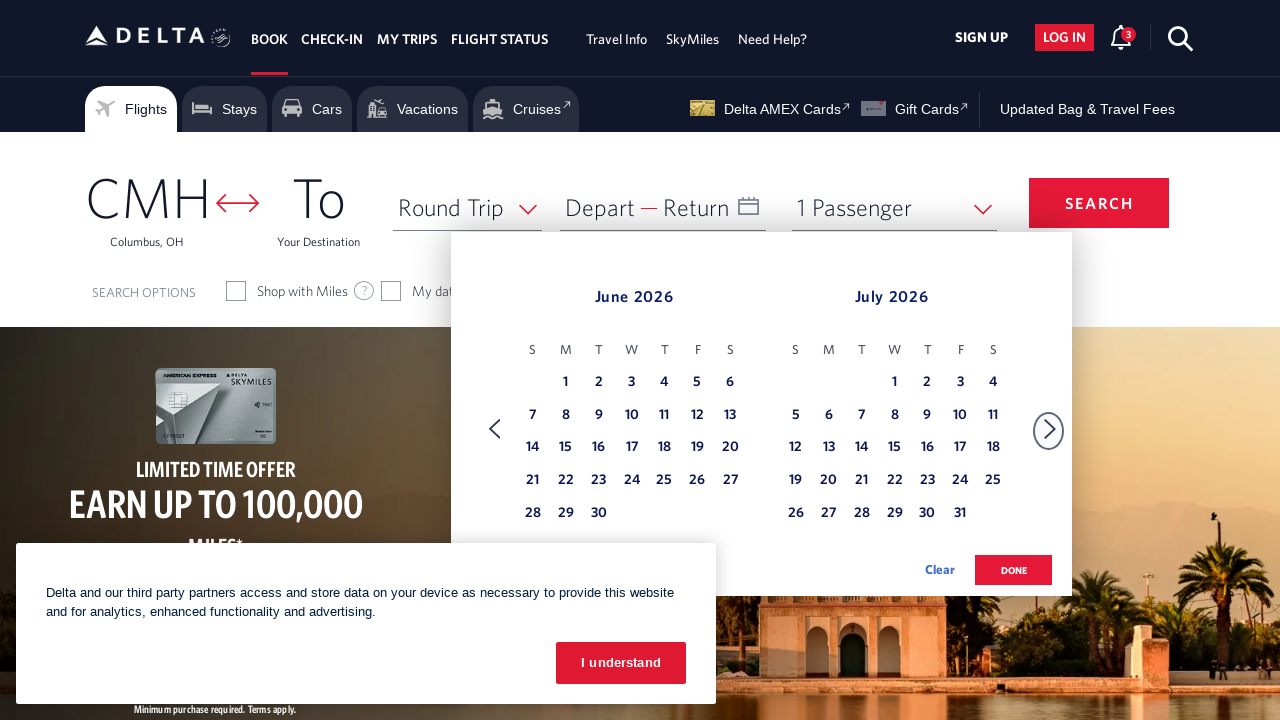

Clicked 'Next' button to navigate to next month at (1050, 429) on xpath=//span[text()='Next']
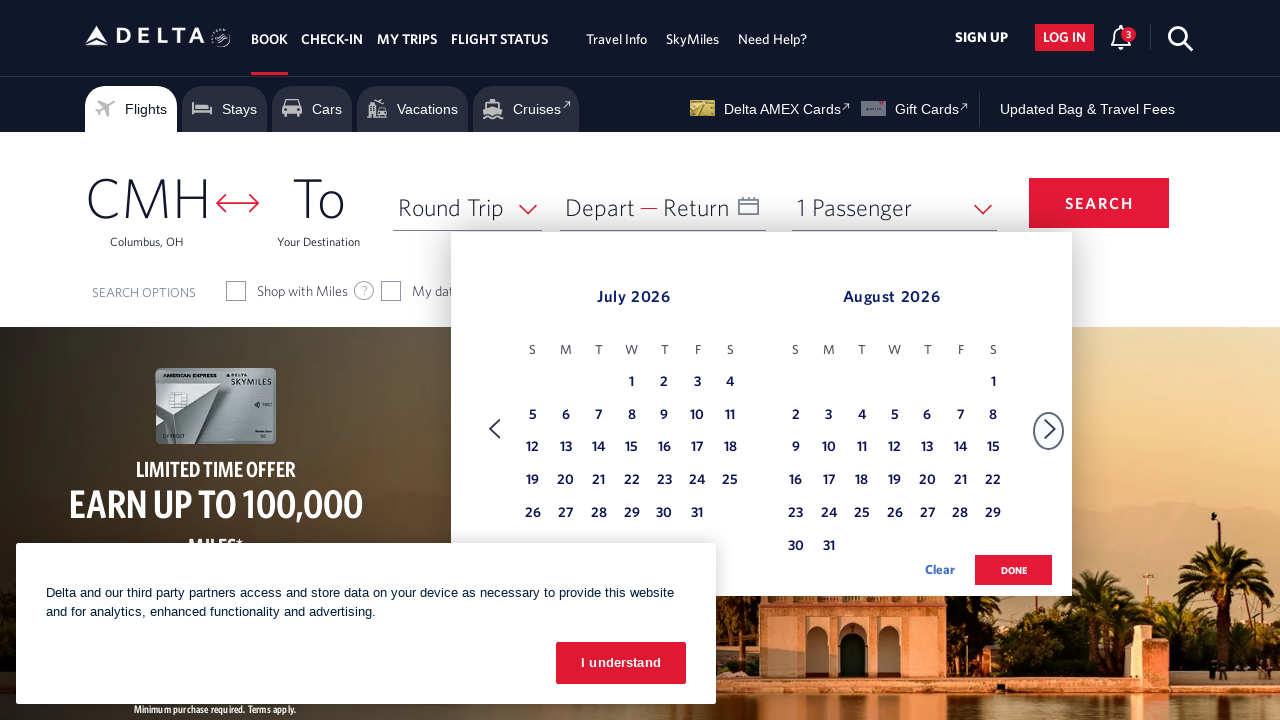

Waited for calendar to update
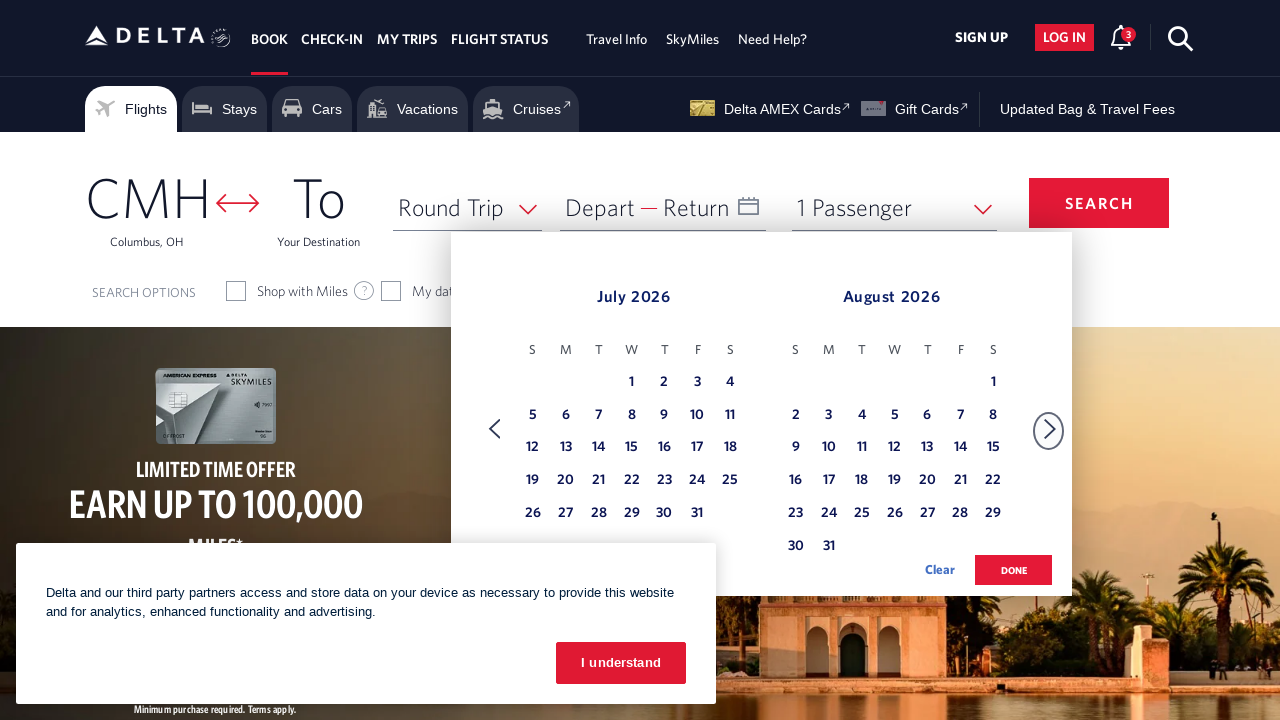

Clicked 'Next' button to navigate to next month at (1050, 429) on xpath=//span[text()='Next']
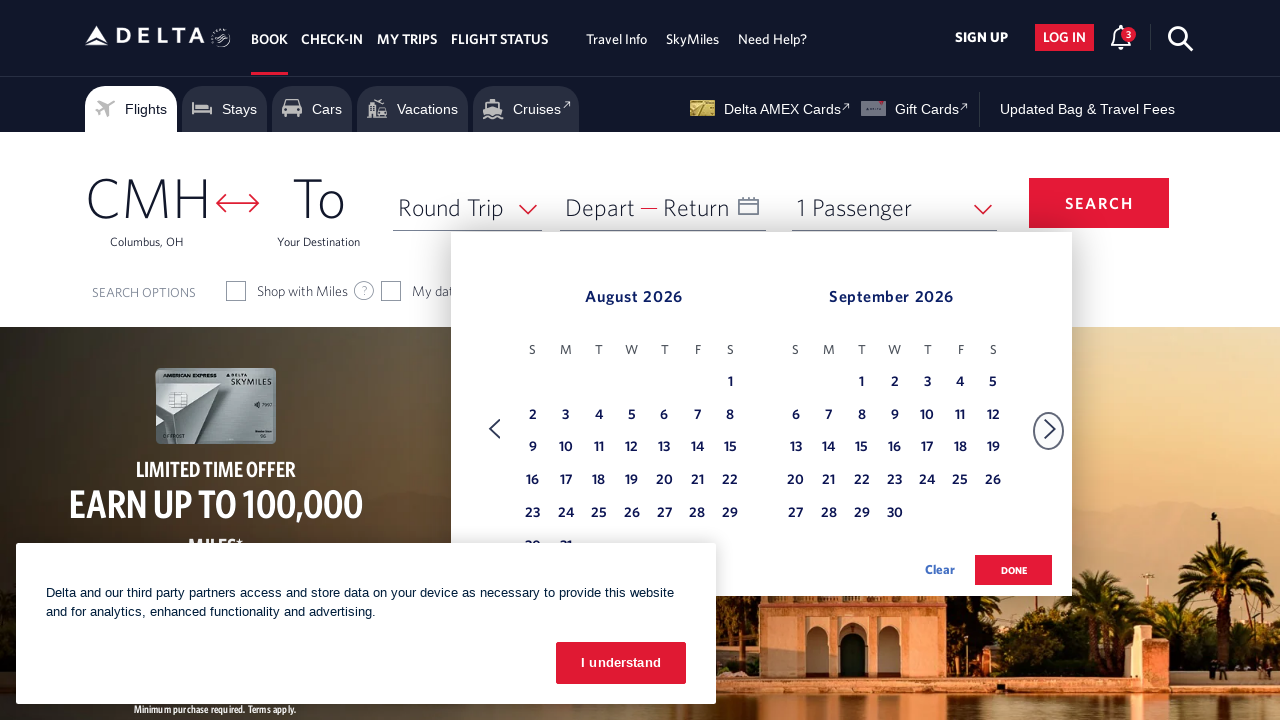

Waited for calendar to update
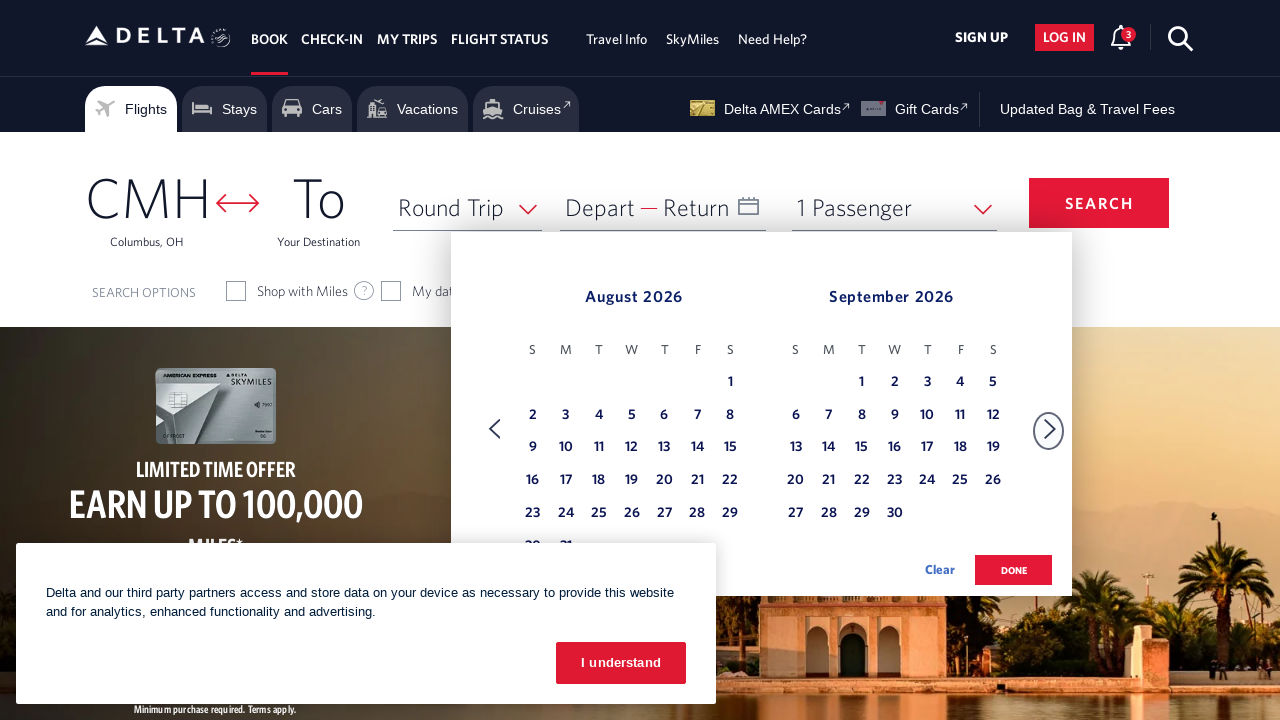

Clicked 'Next' button to navigate to next month at (1050, 429) on xpath=//span[text()='Next']
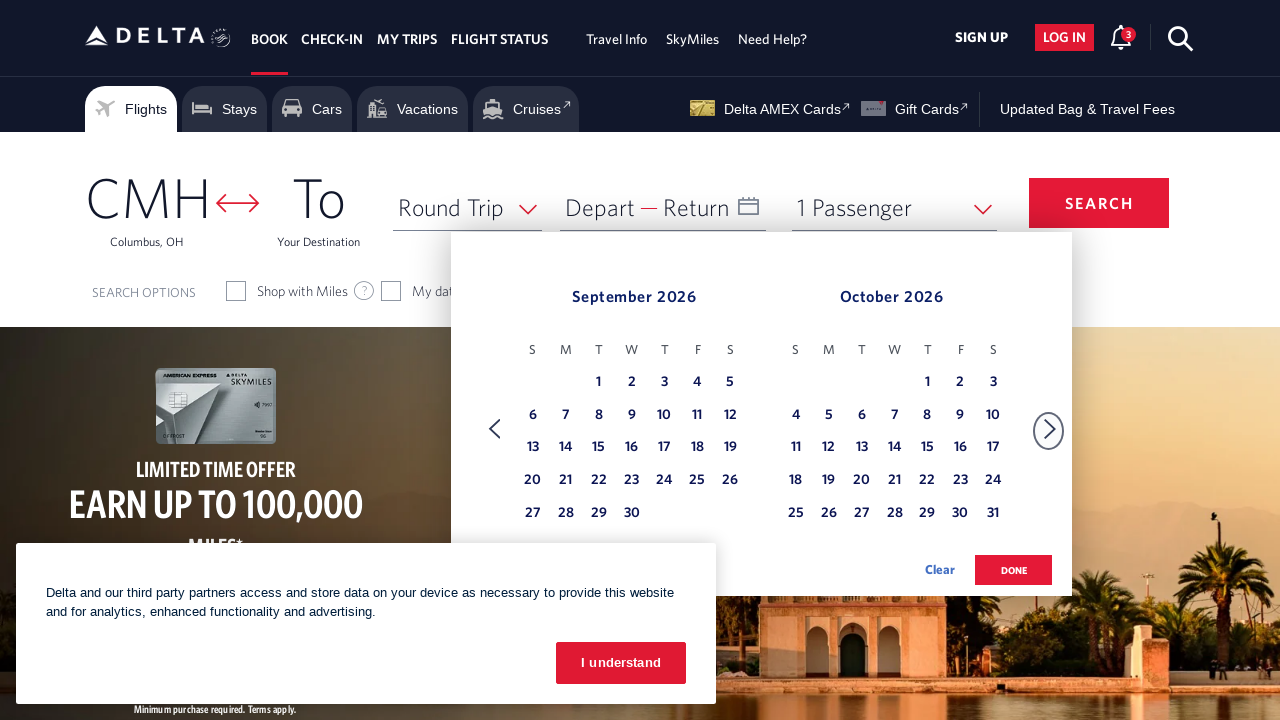

Waited for calendar to update
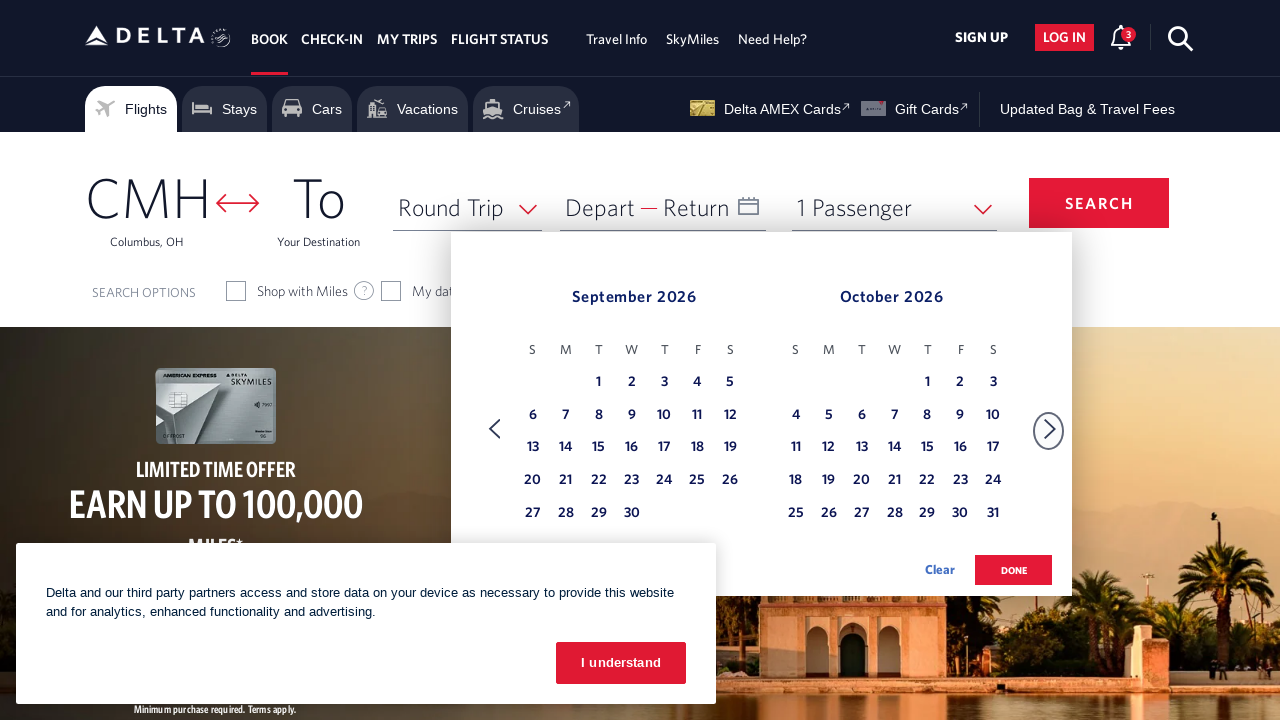

Clicked 'Next' button to navigate to next month at (1050, 429) on xpath=//span[text()='Next']
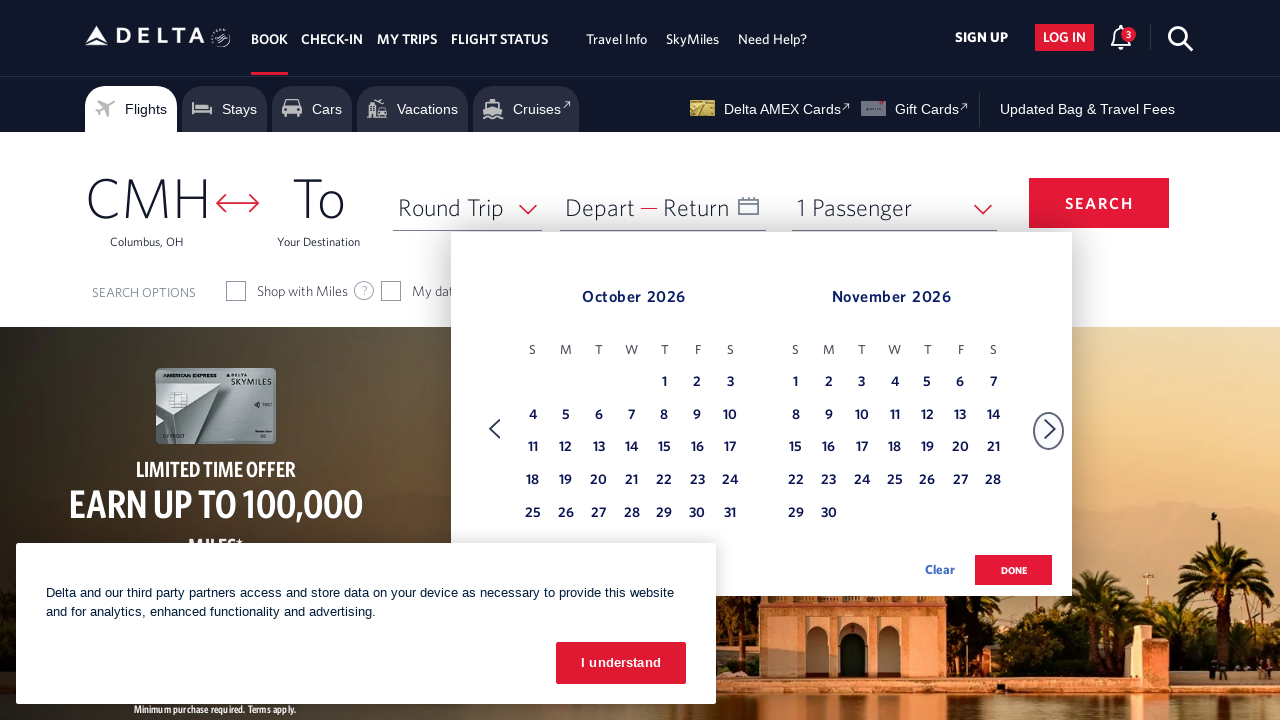

Waited for calendar to update
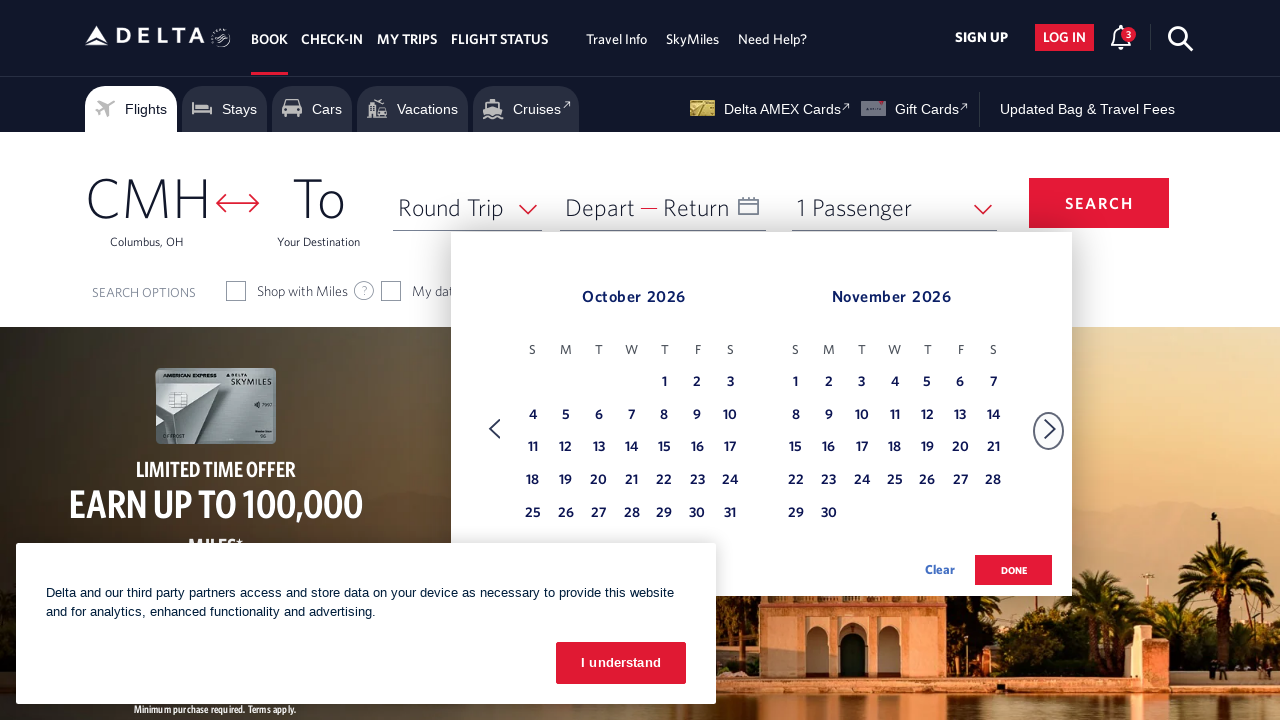

Clicked 'Next' button to navigate to next month at (1050, 429) on xpath=//span[text()='Next']
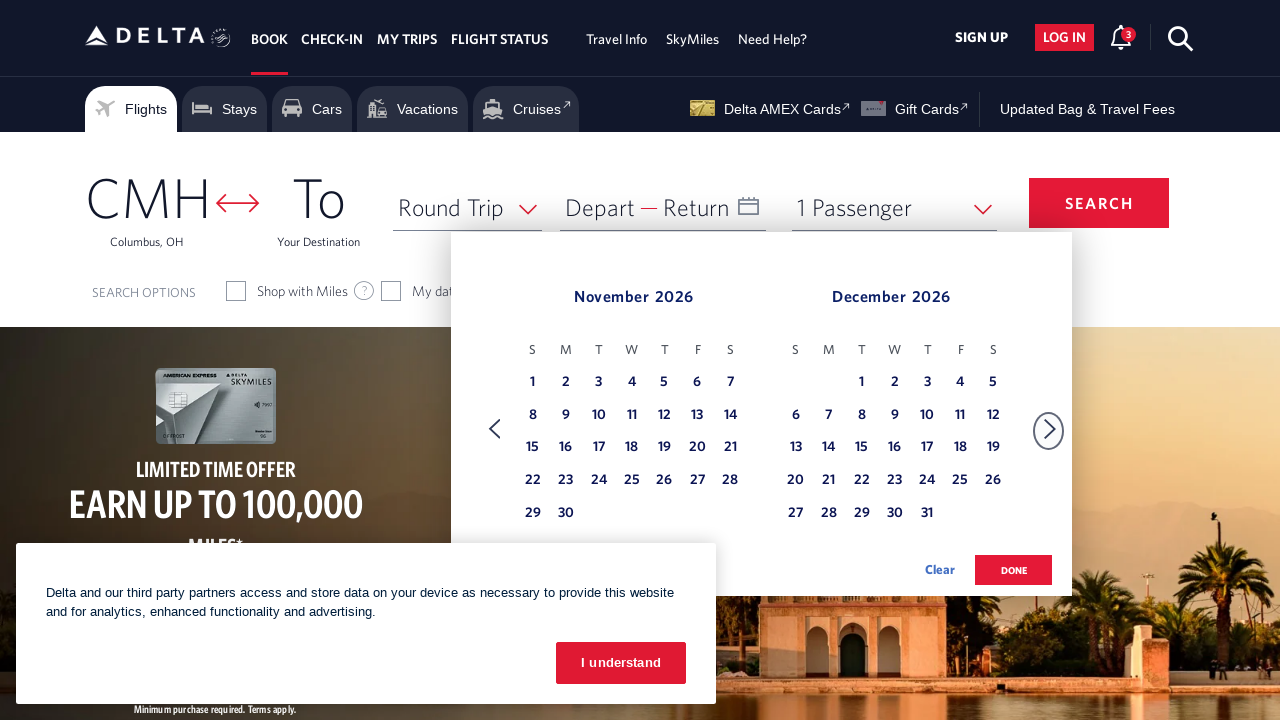

Waited for calendar to update
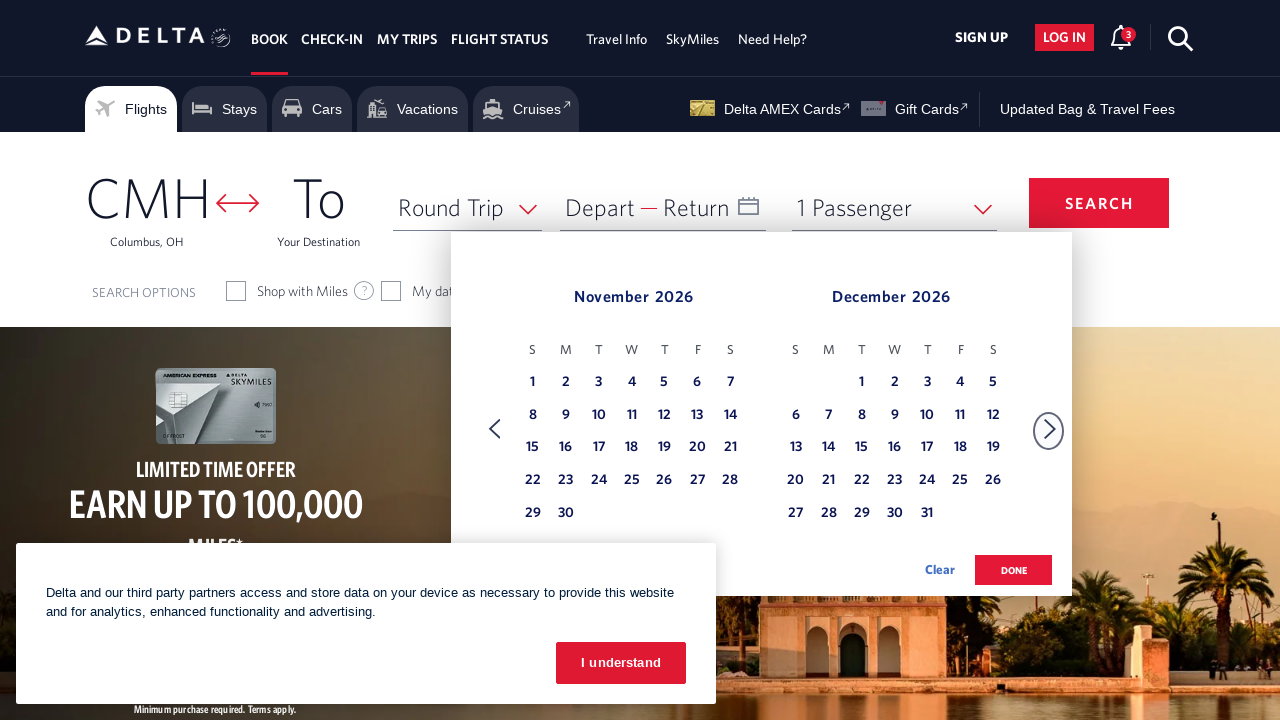

Clicked 'Next' button to navigate to next month at (1050, 429) on xpath=//span[text()='Next']
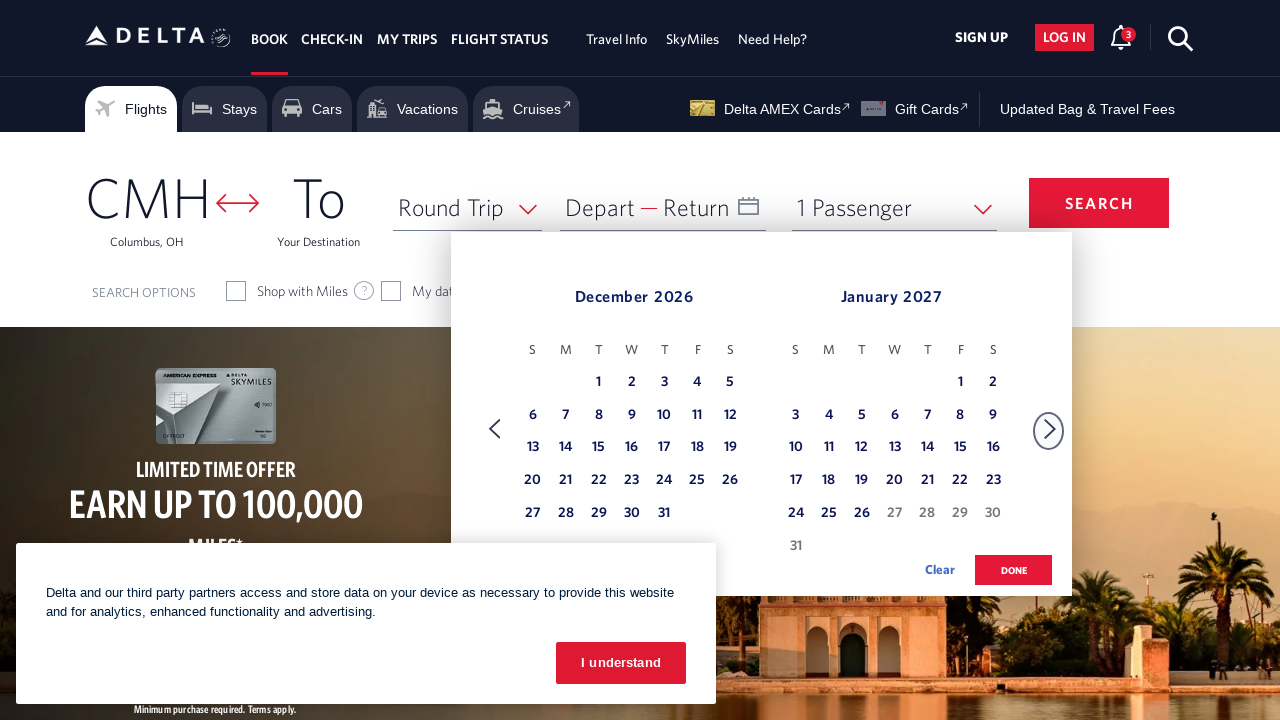

Waited for calendar to update
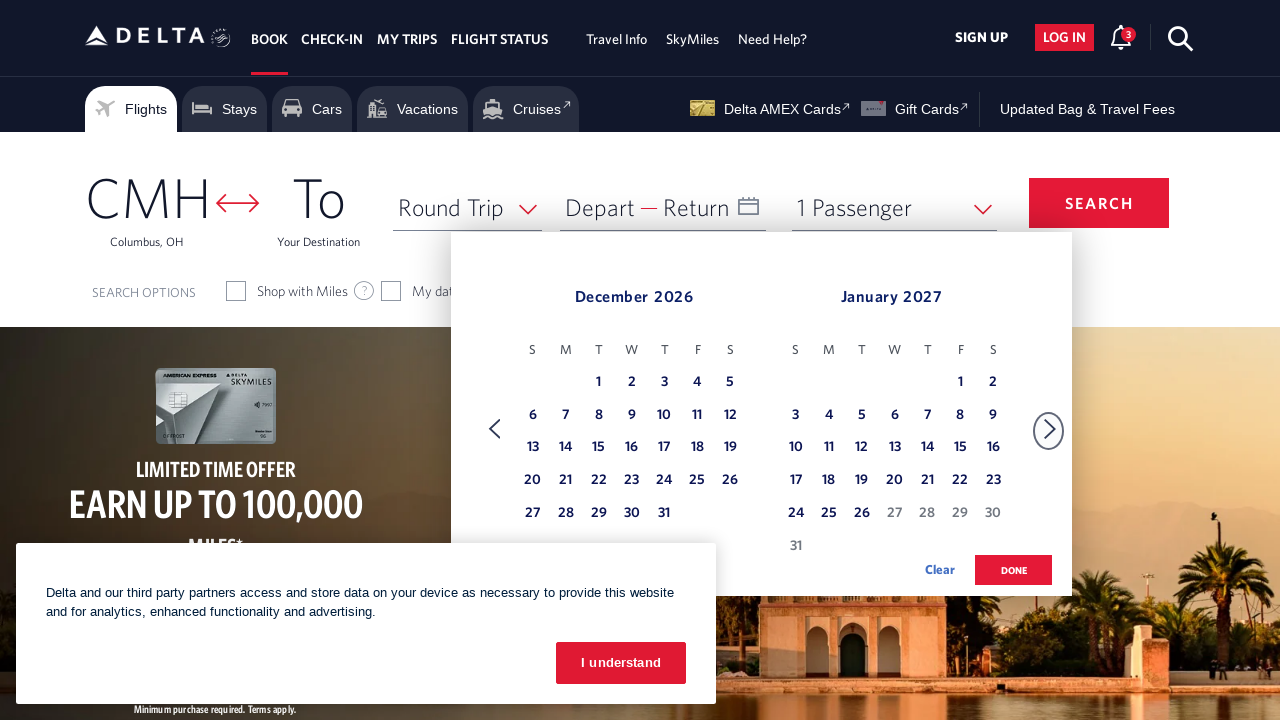

Clicked 'Next' button to navigate to next month at (1050, 429) on xpath=//span[text()='Next']
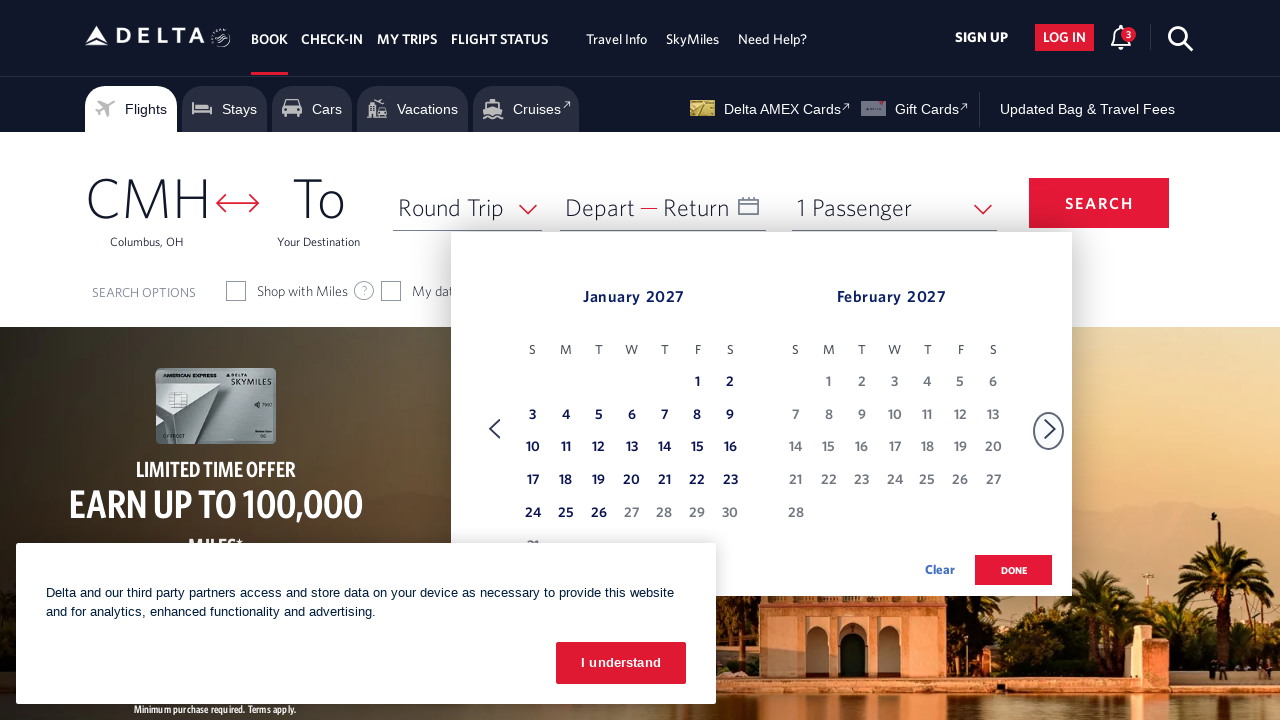

Waited for calendar to update
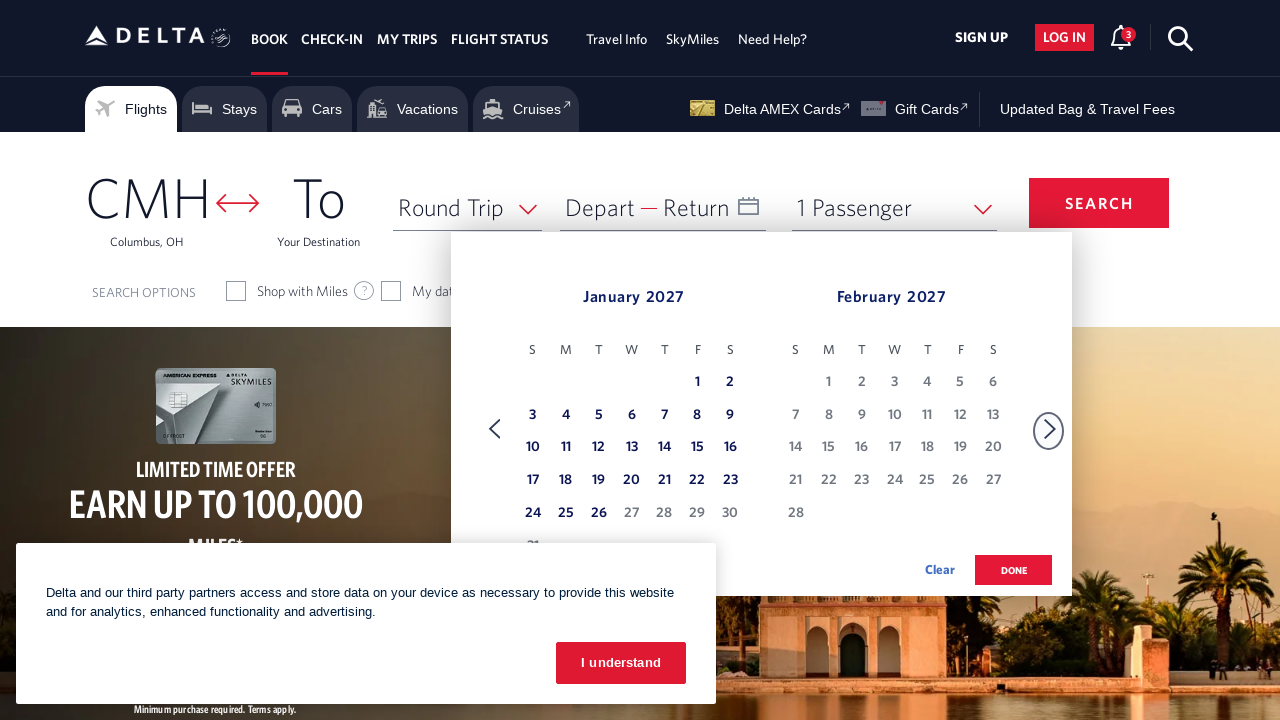

Clicked on day 20 in January calendar at (632, 481) on xpath=//table[@class='dl-datepicker-calendar']/tbody/tr/td >> nth=31
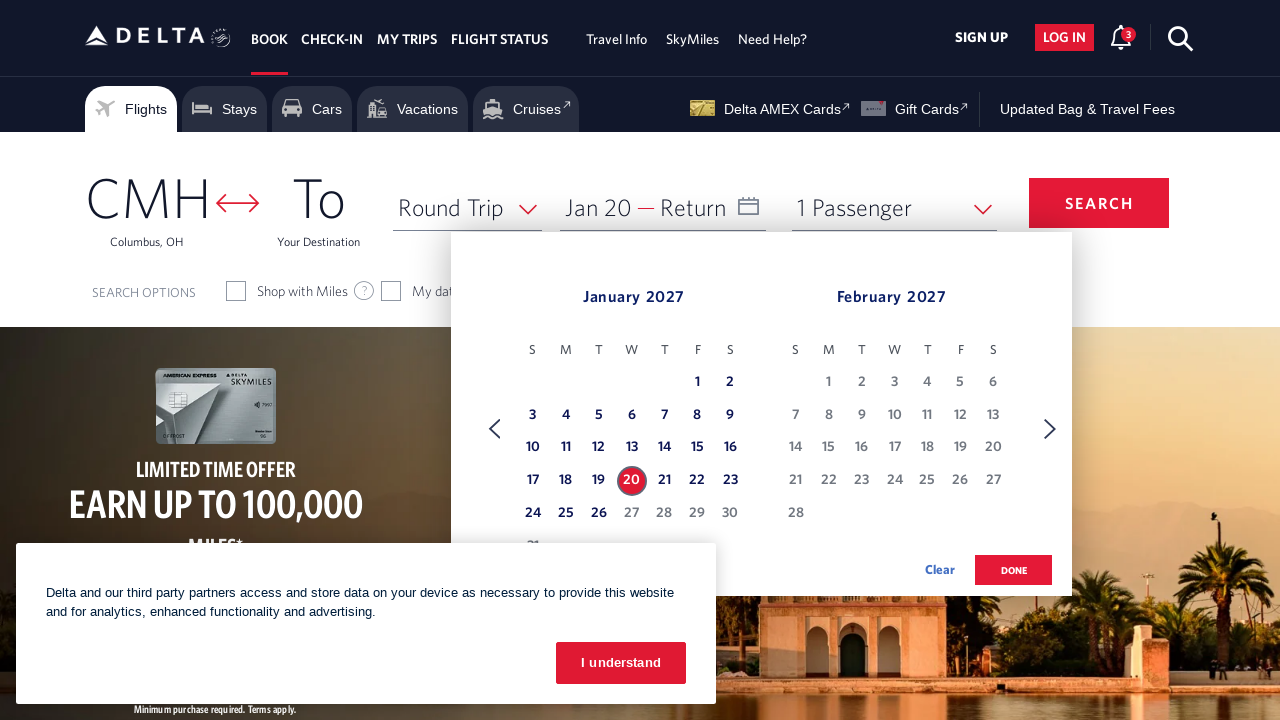

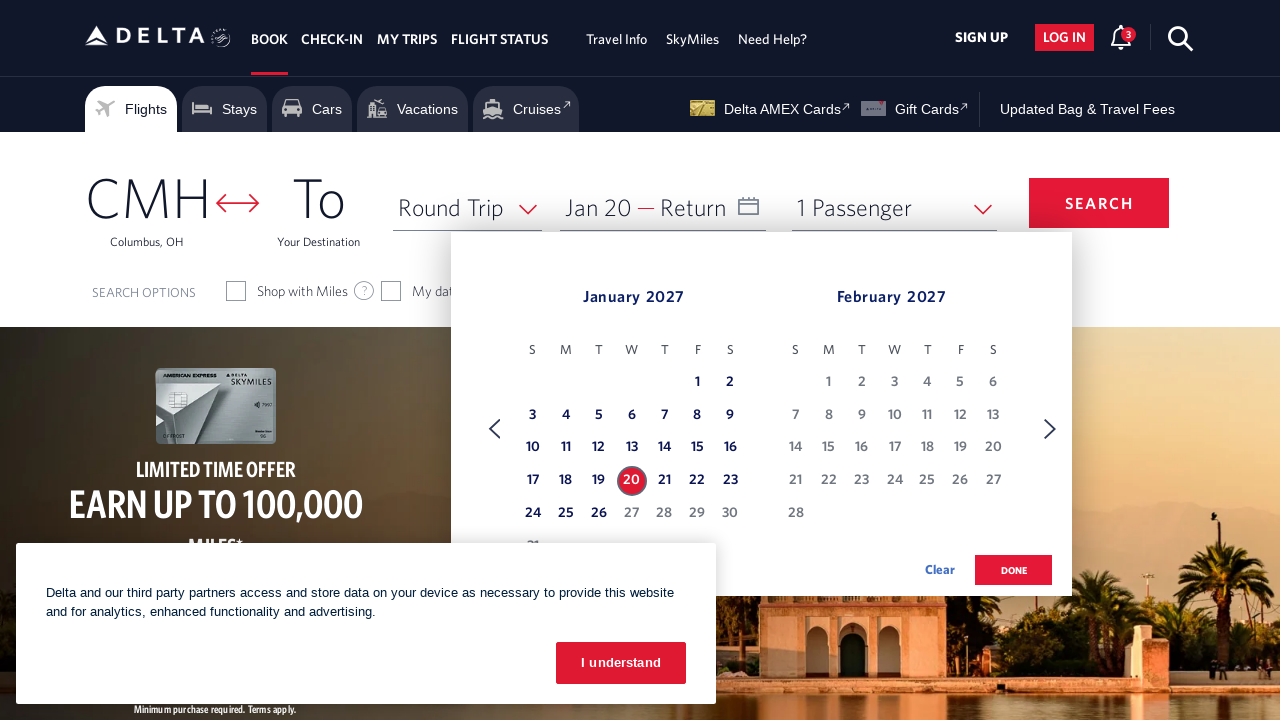